Tests multiple window functionality by clicking a link that opens a new window, then switching between windows and verifying the page titles.

Starting URL: http://the-internet.herokuapp.com/windows

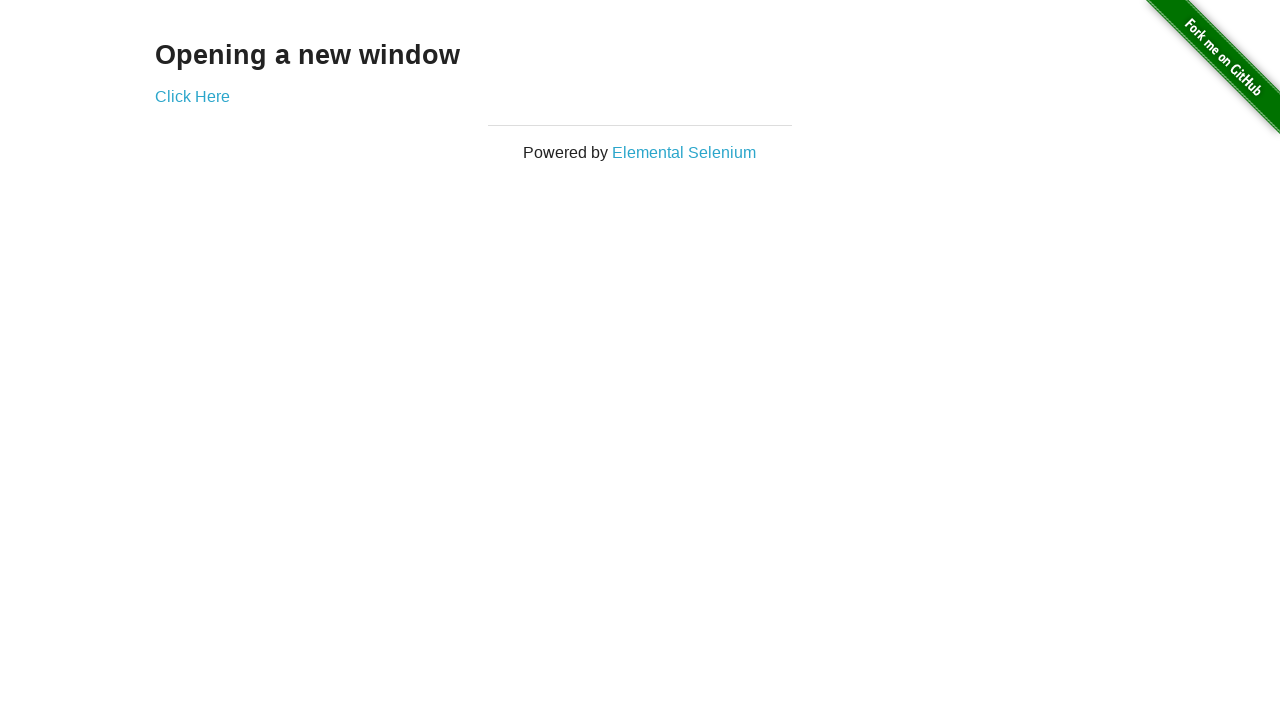

Clicked link to open new window at (192, 96) on .example a
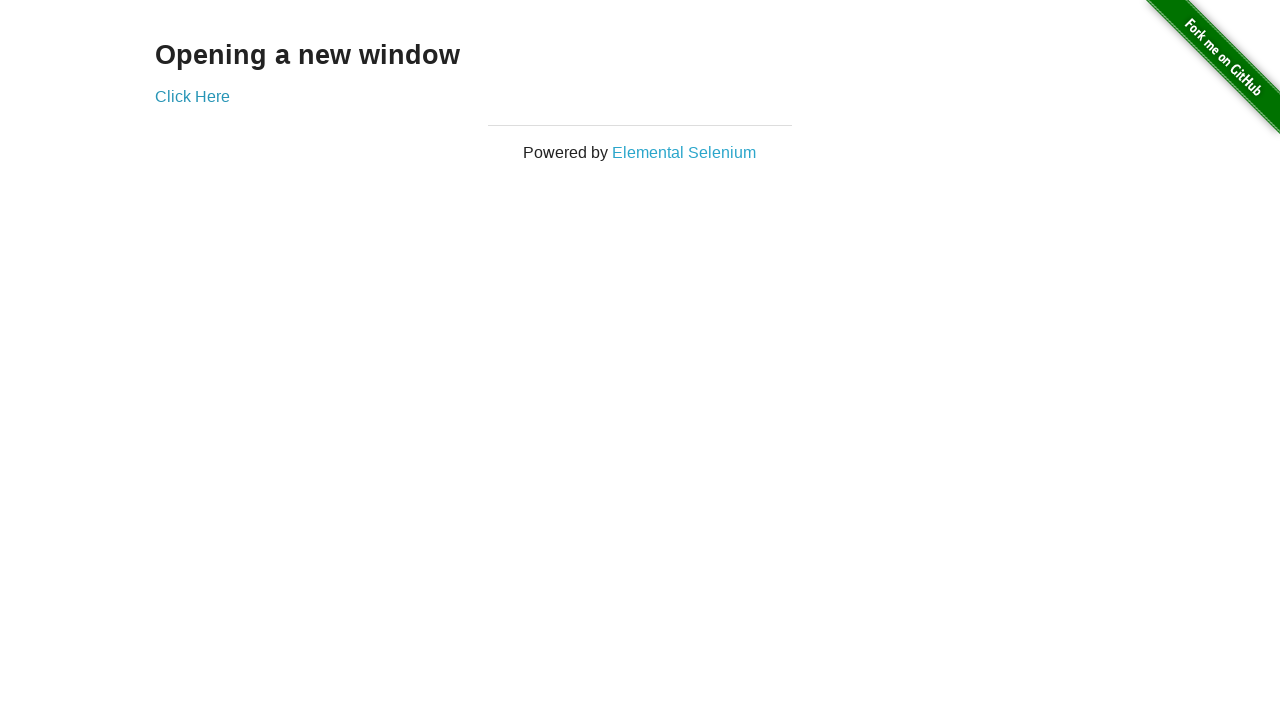

New window opened and captured
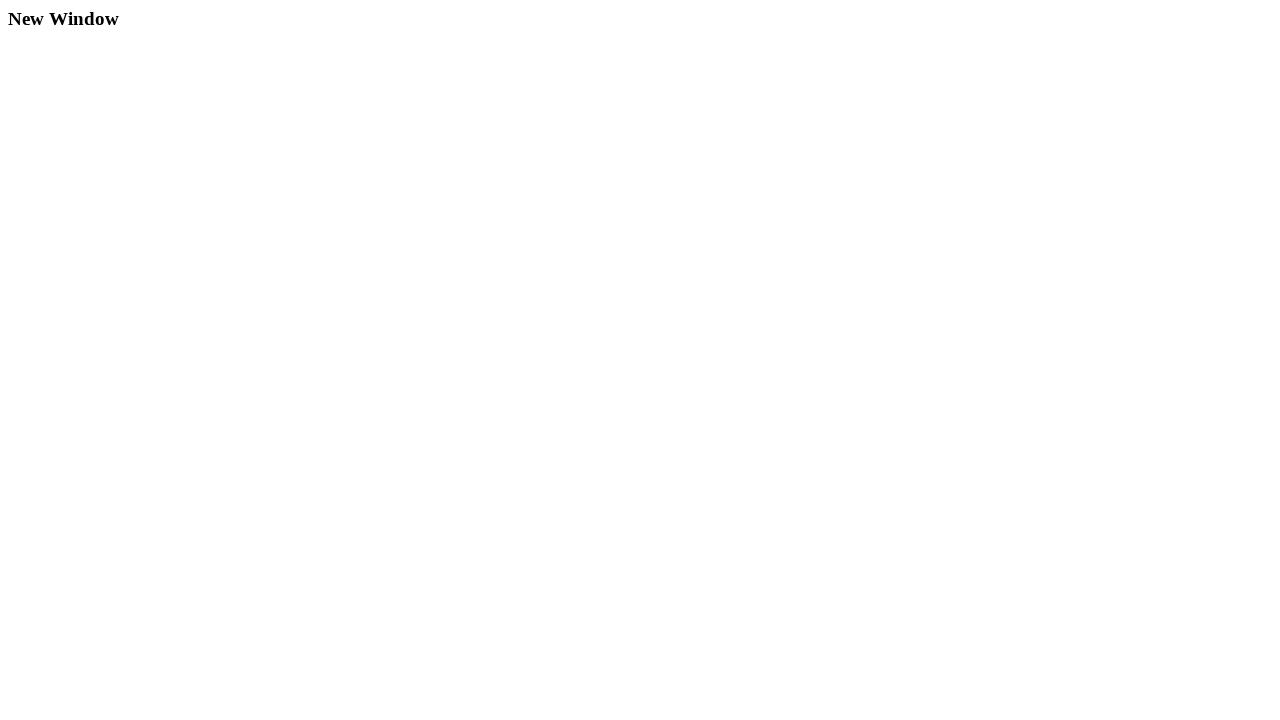

Verified original window title is not 'New Window'
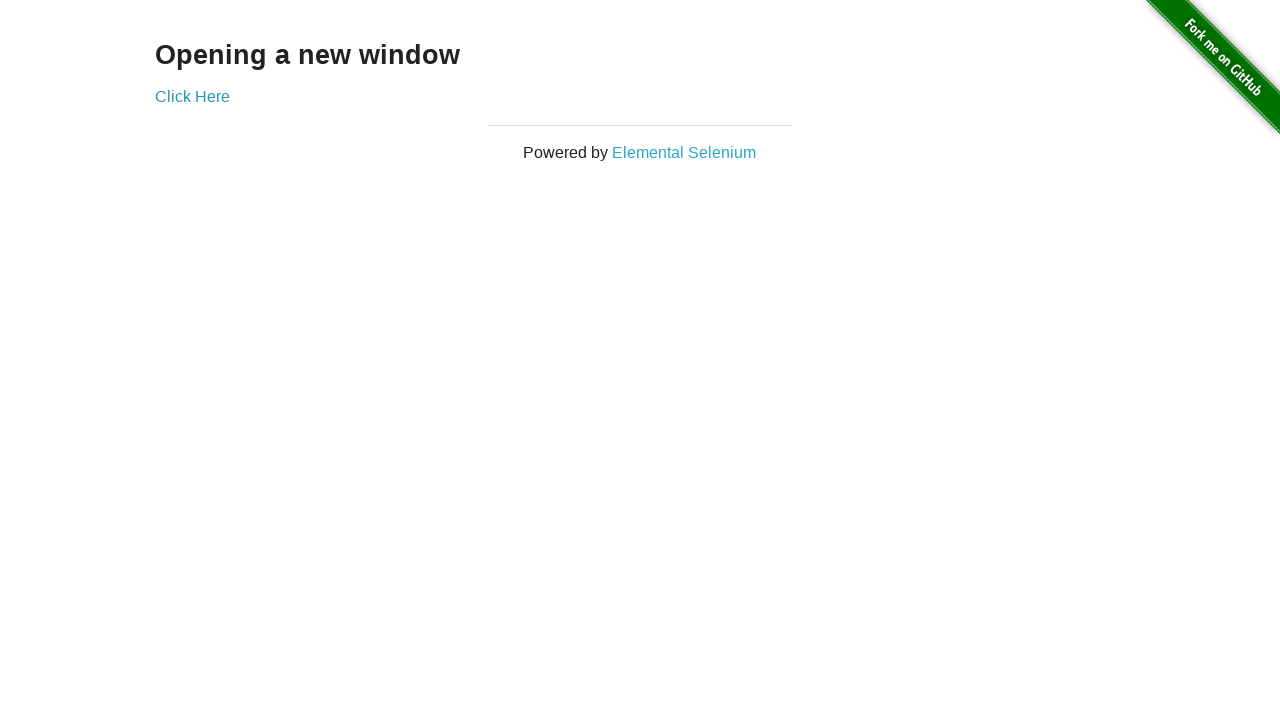

New page finished loading
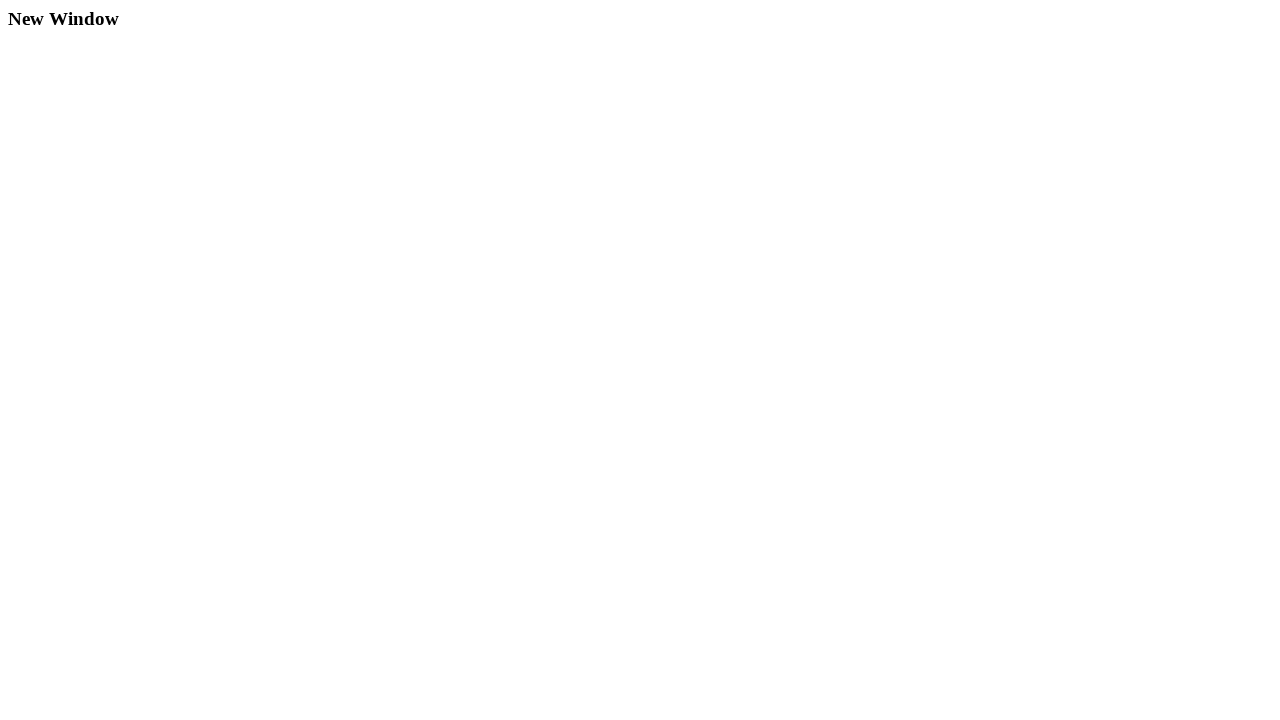

Verified new window title is 'New Window'
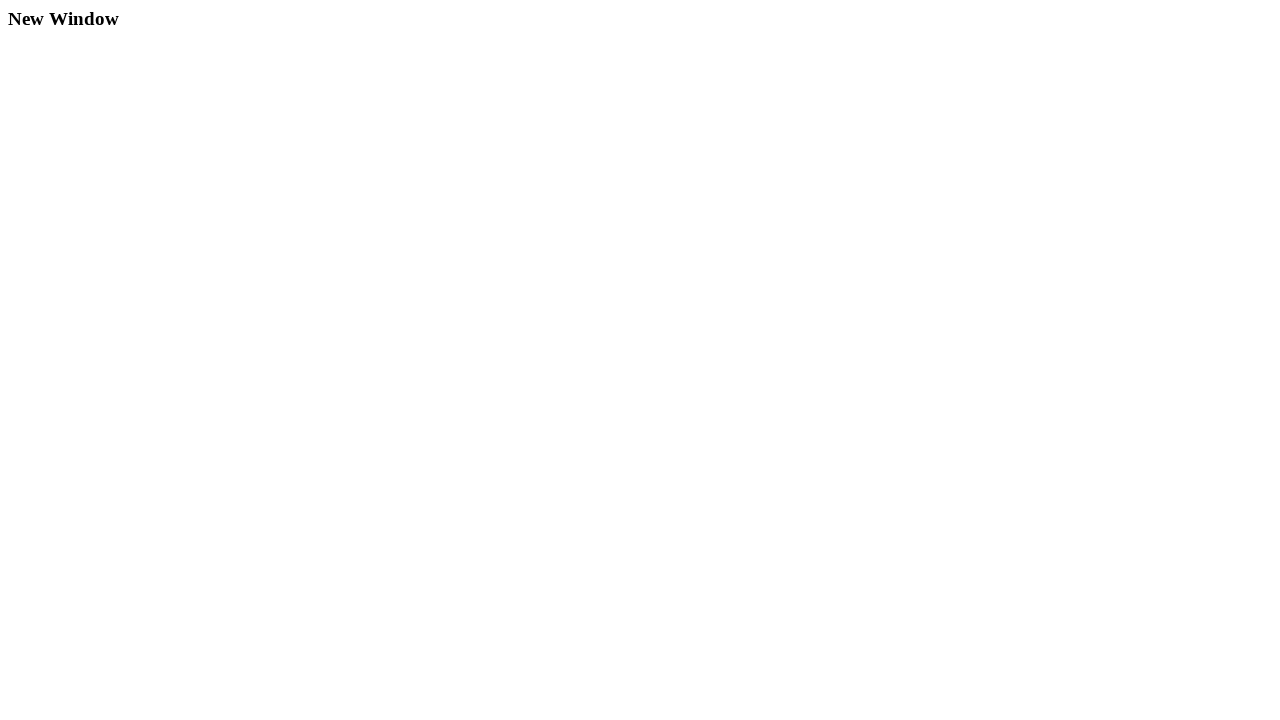

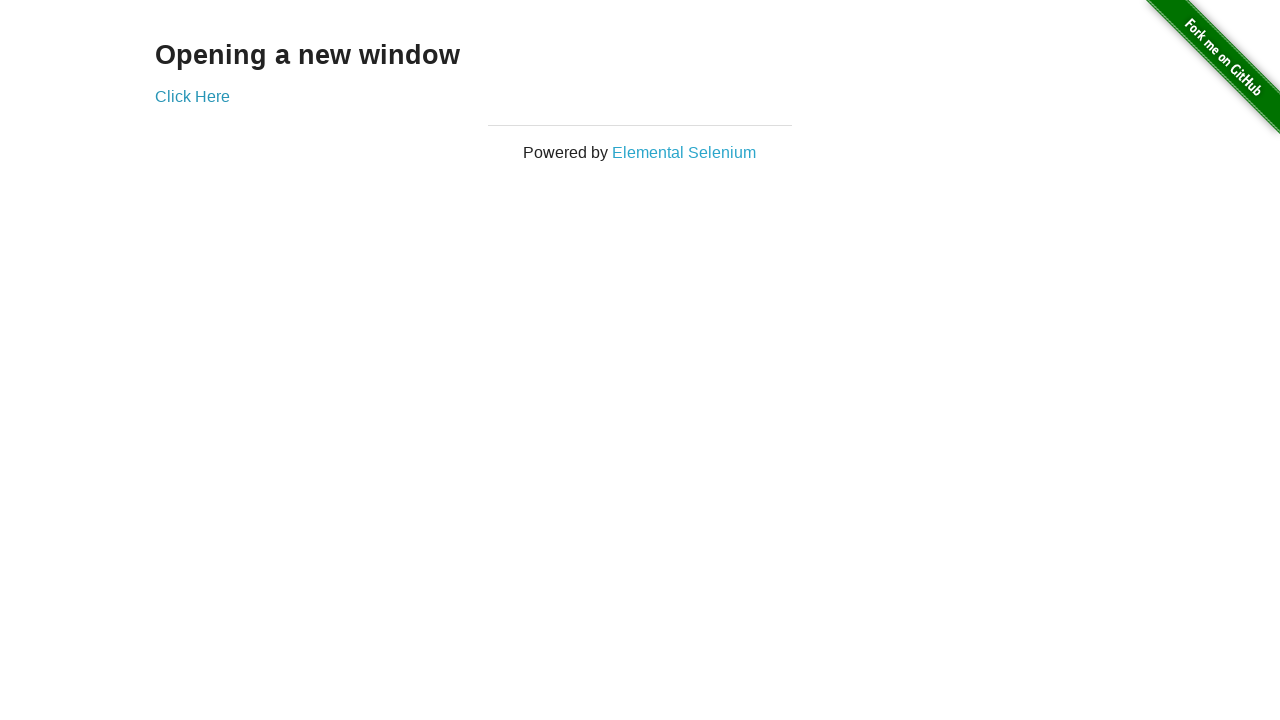